Tests dropdown menu interaction by clicking the dropdown button and selecting the autocomplete option

Starting URL: https://formy-project.herokuapp.com/dropdown

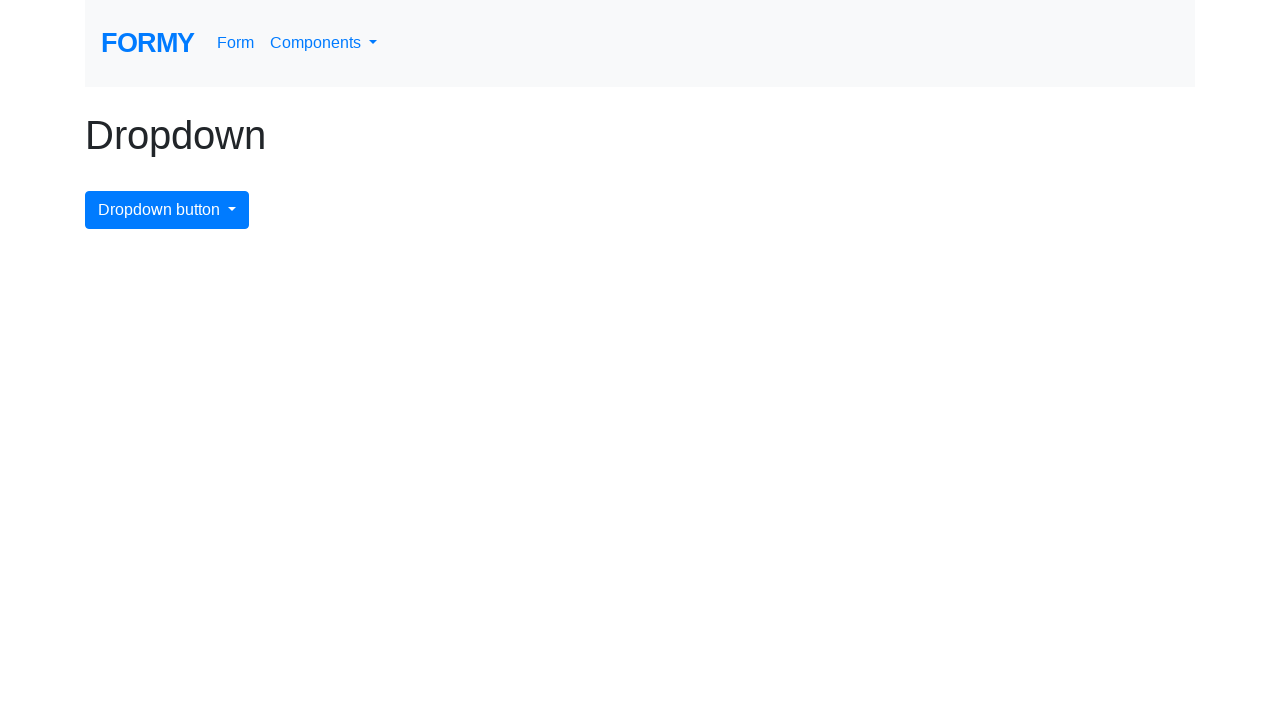

Clicked dropdown button to open menu at (167, 210) on #dropdownMenuButton
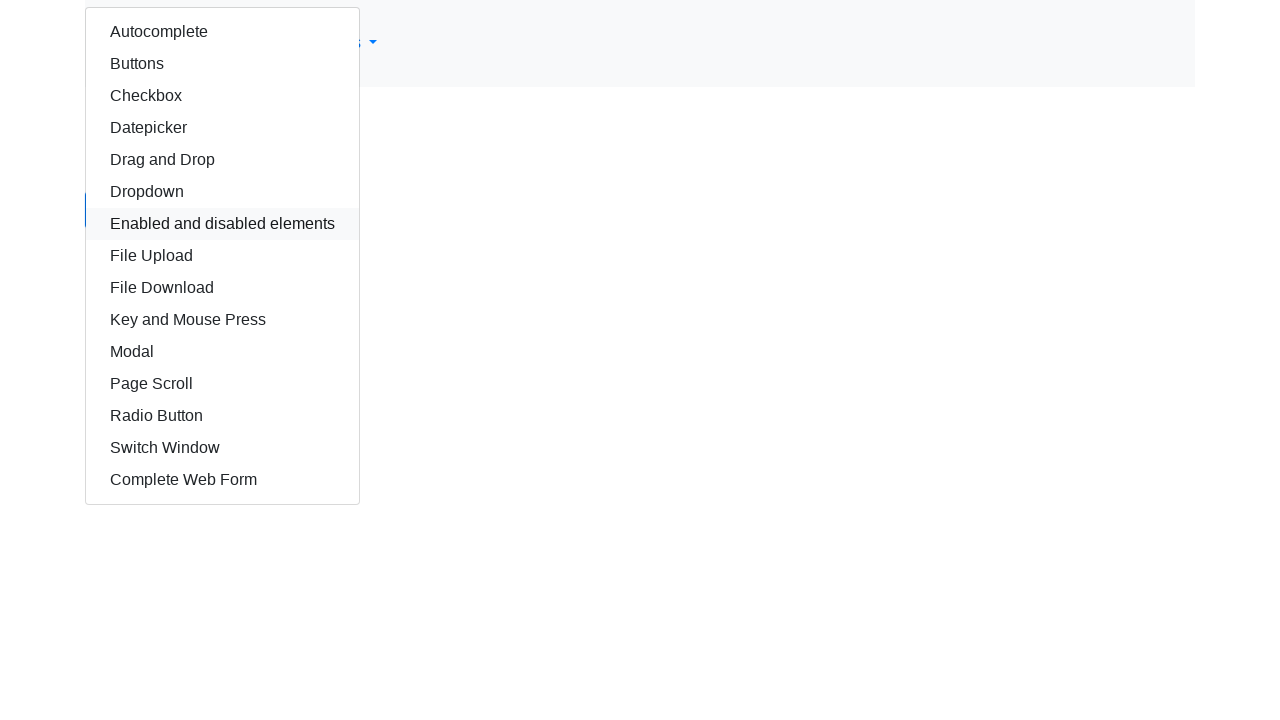

Clicked autocomplete option from dropdown menu at (222, 32) on #autocomplete
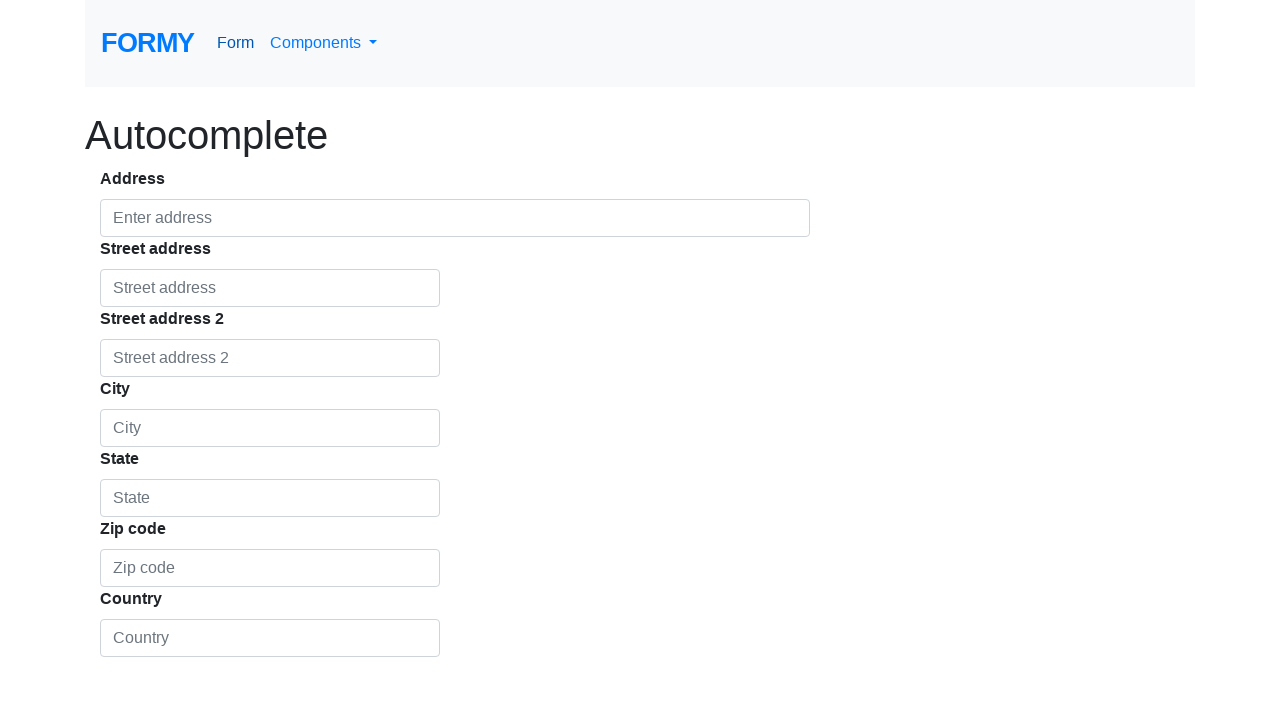

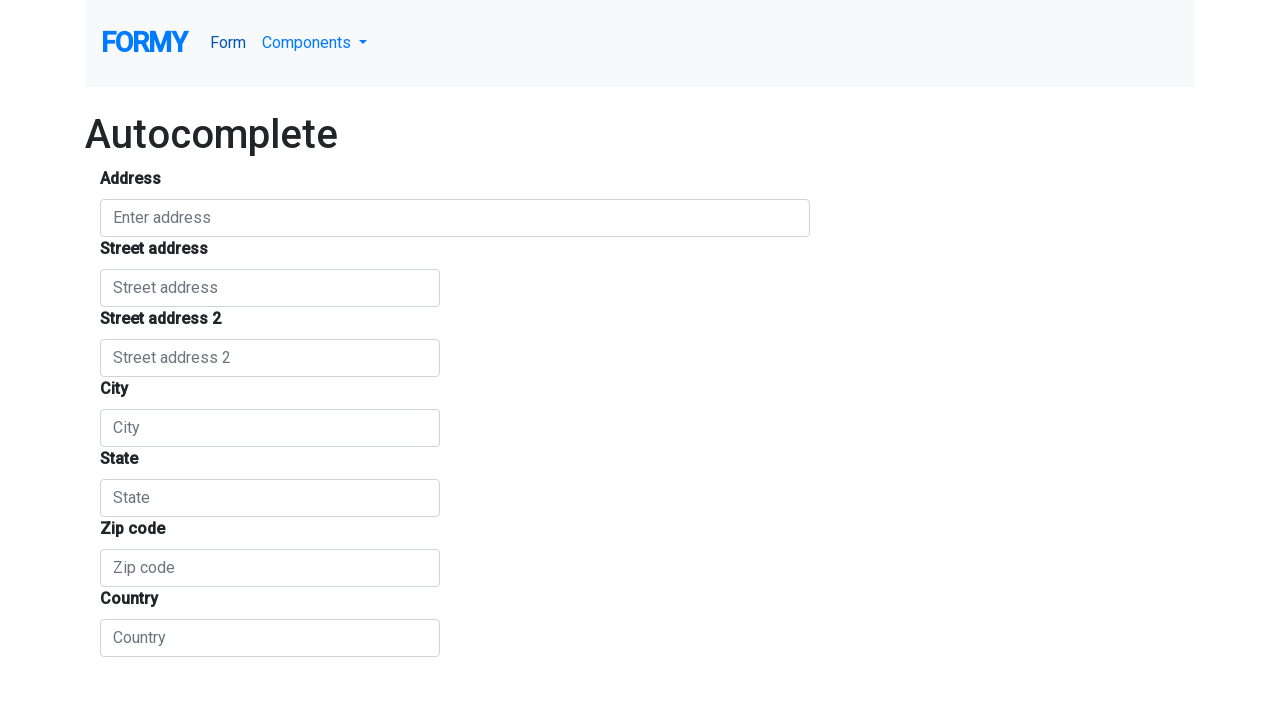